Tests that the modal ad header has a black background color (#252525)

Starting URL: http://the-internet.herokuapp.com/entry_ad

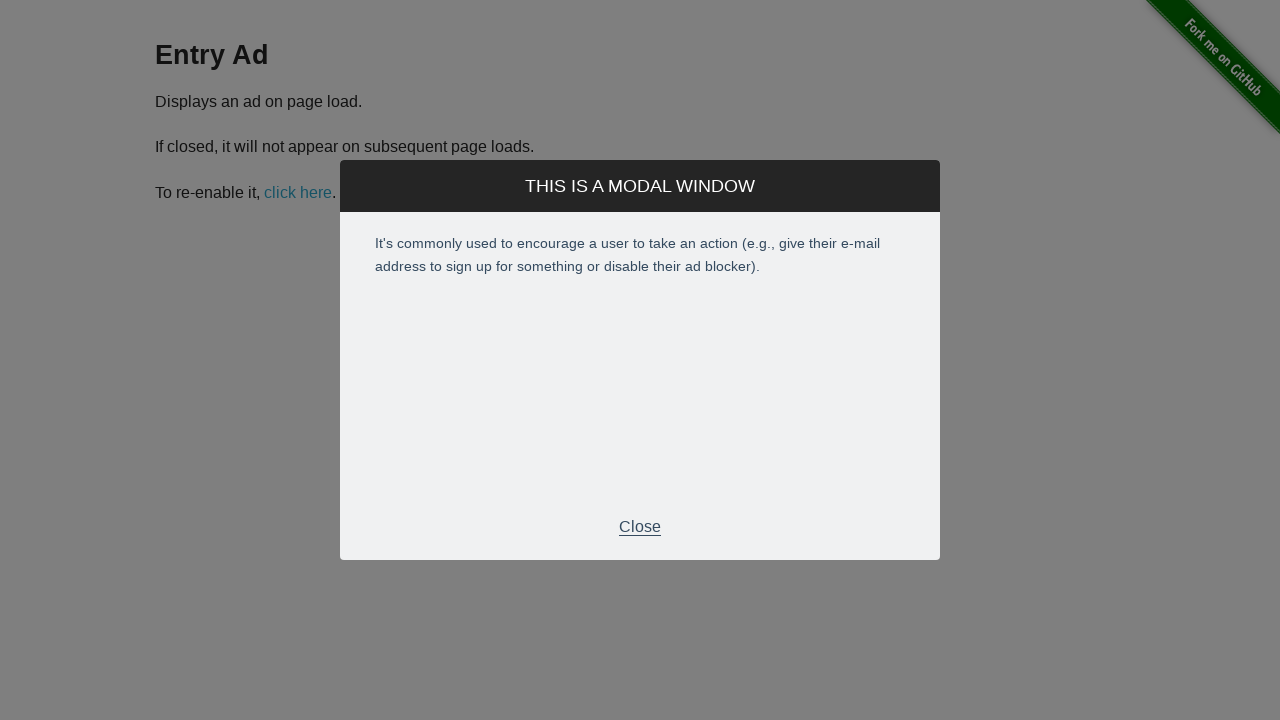

Navigated to entry_ad page
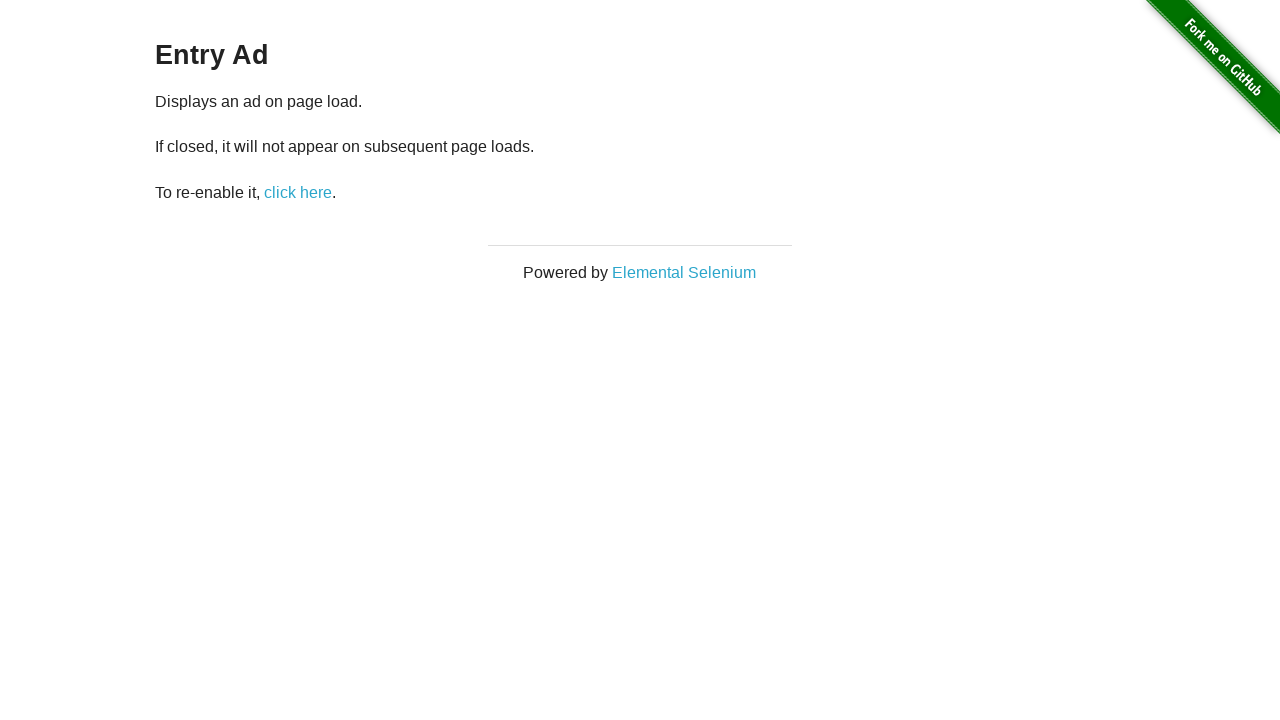

Modal became visible
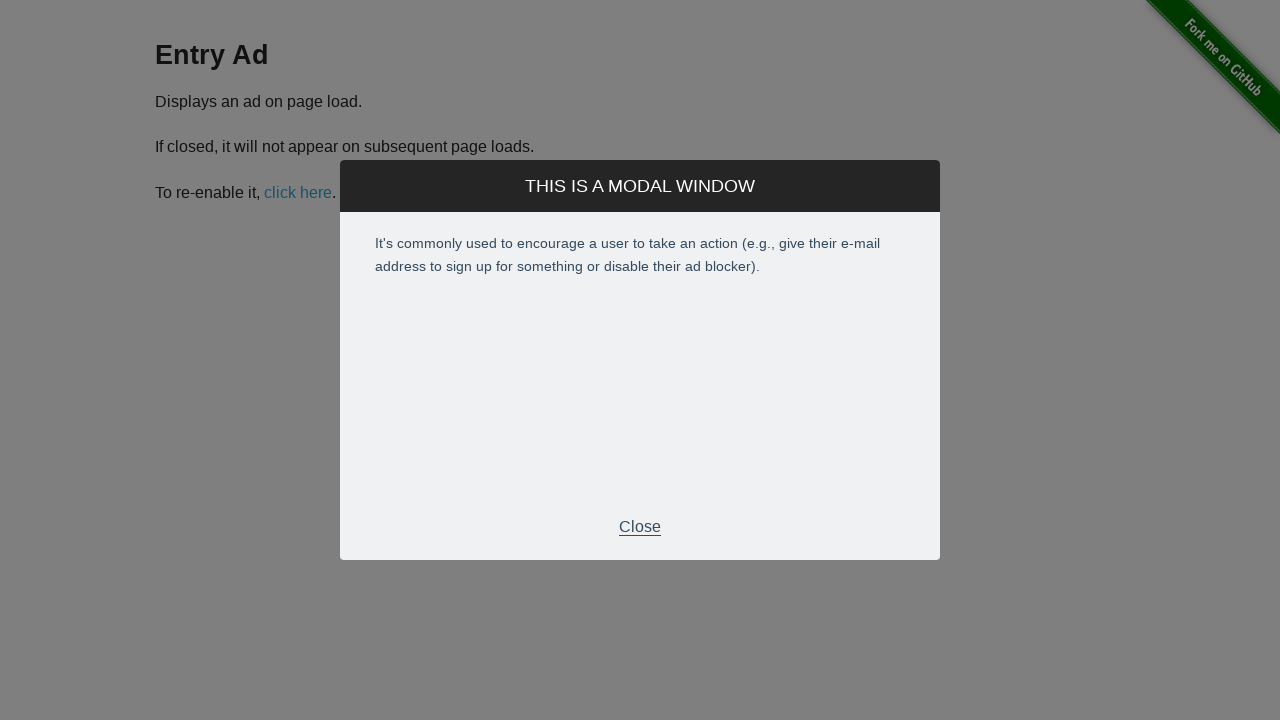

Selected modal title element
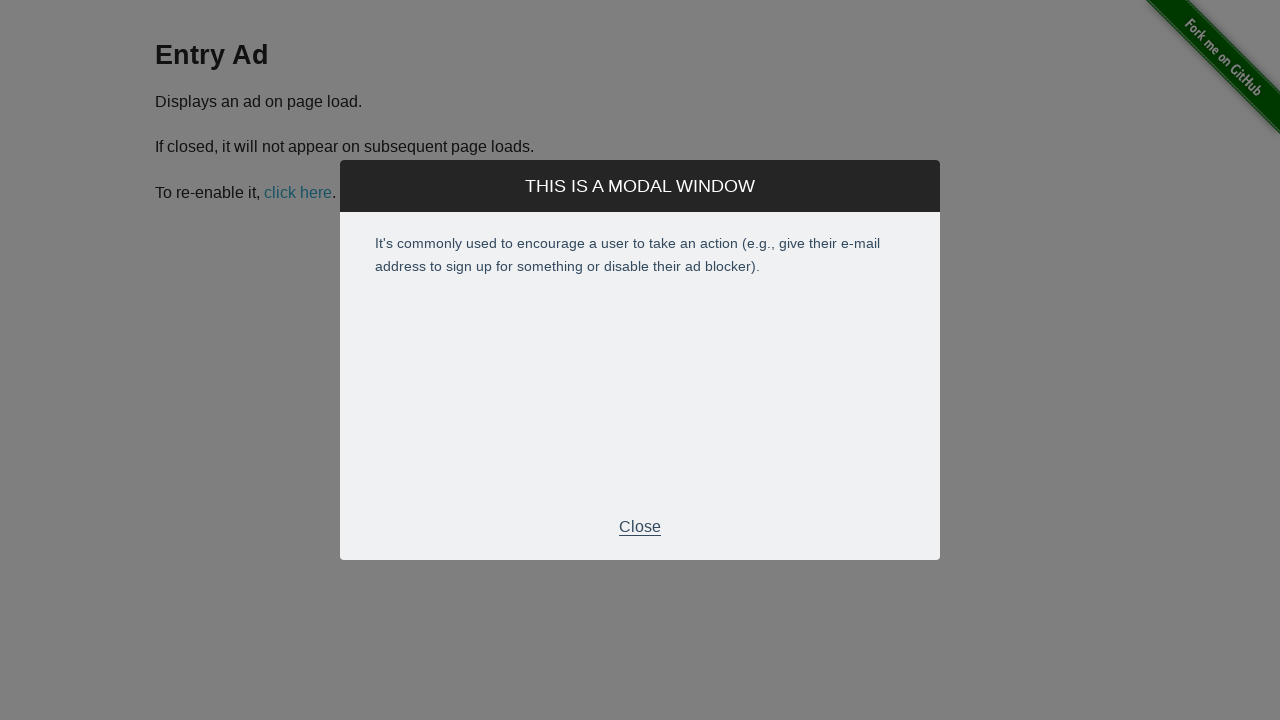

Retrieved modal header background color: rgb(37, 37, 37)
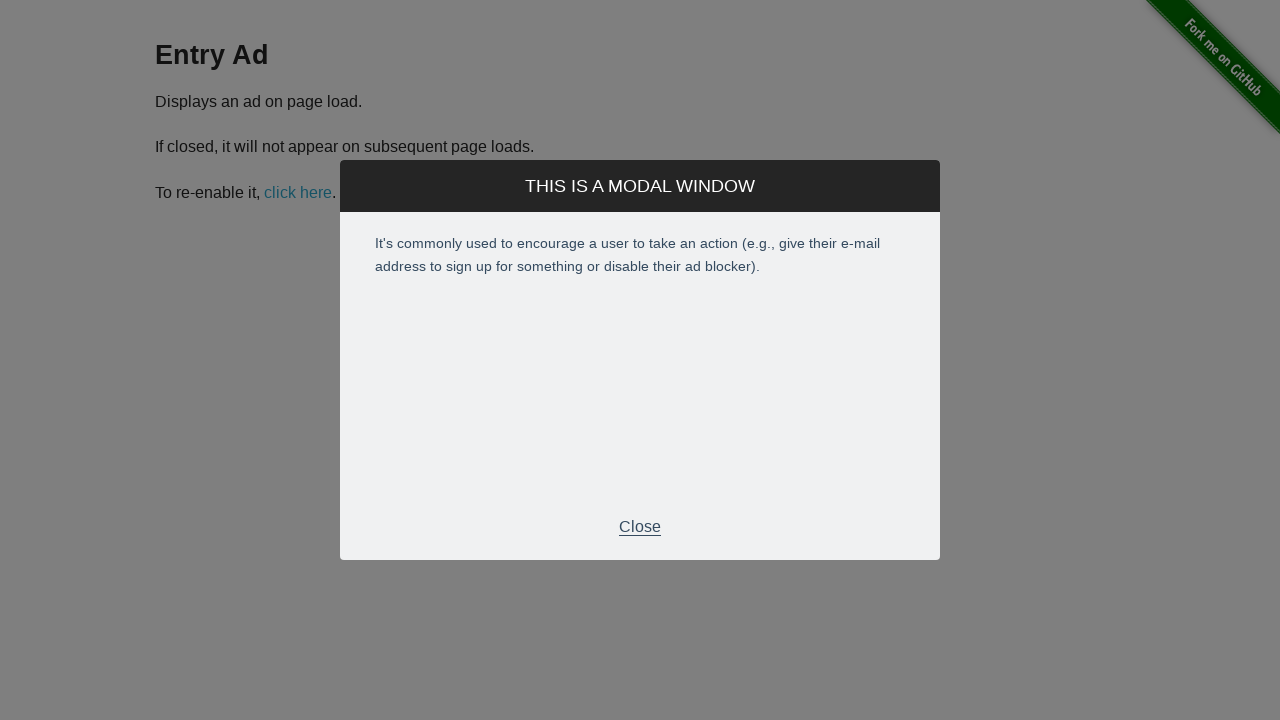

Verified modal header has black background color (#252525)
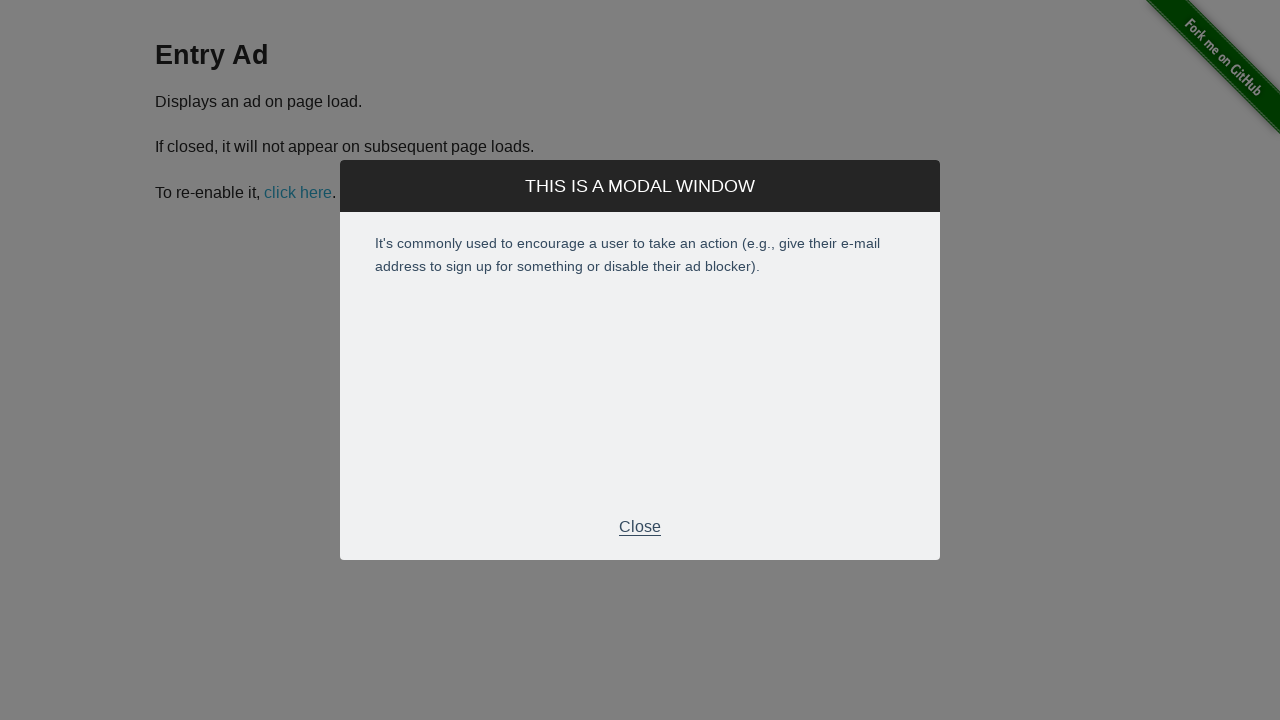

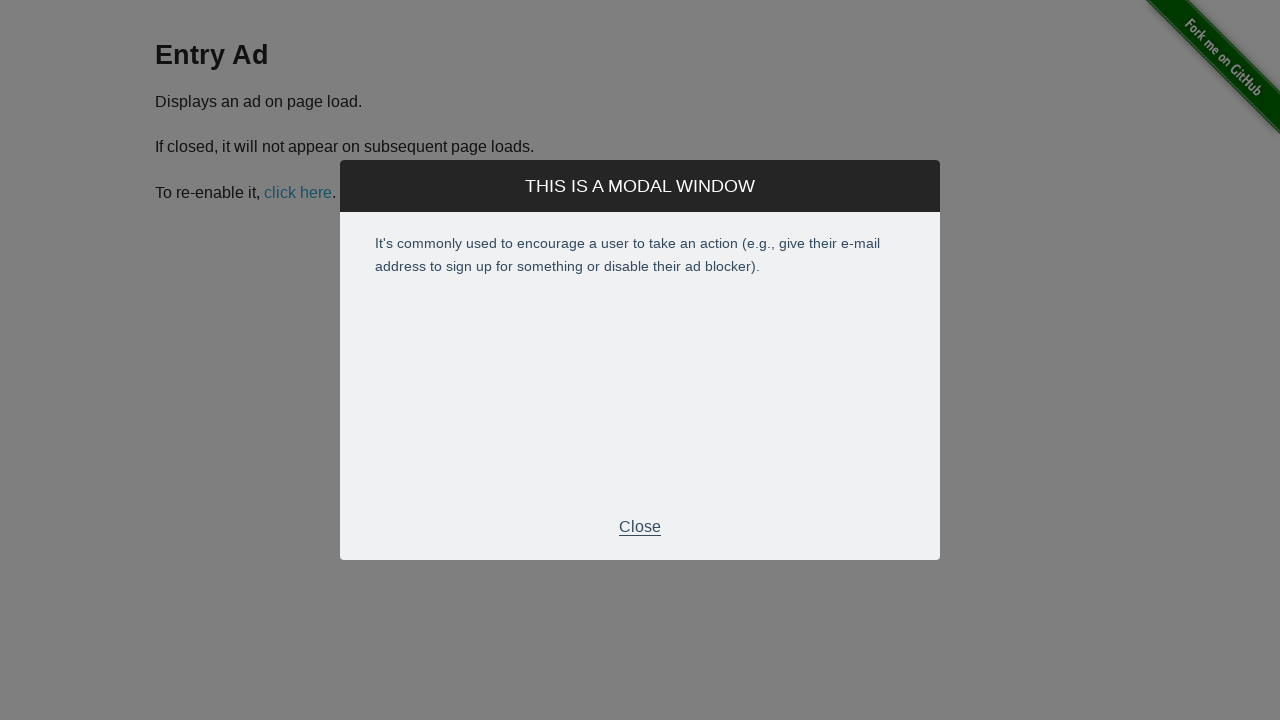